Tests dropdown selection functionality by selecting options using different methods (by index, visible text, and value)

Starting URL: https://bonigarcia.dev/selenium-webdriver-java/index.html

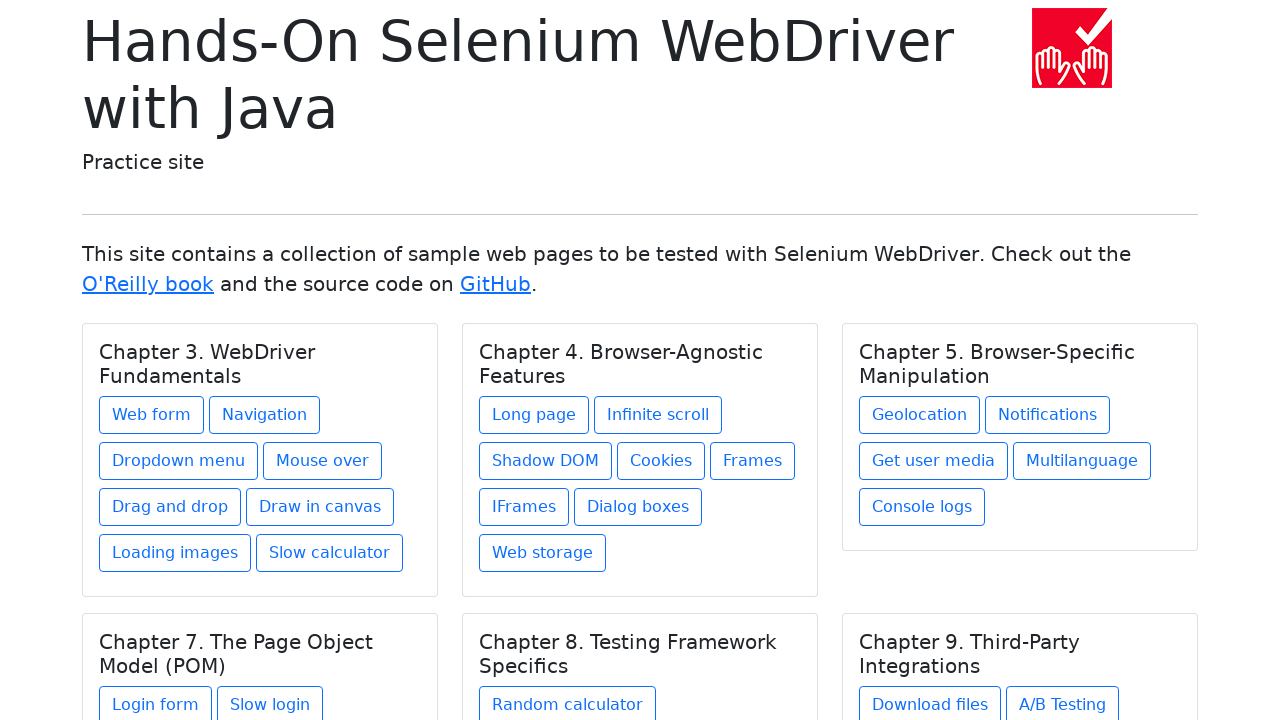

Clicked on 'Web form' link at (152, 415) on a:text('Web form')
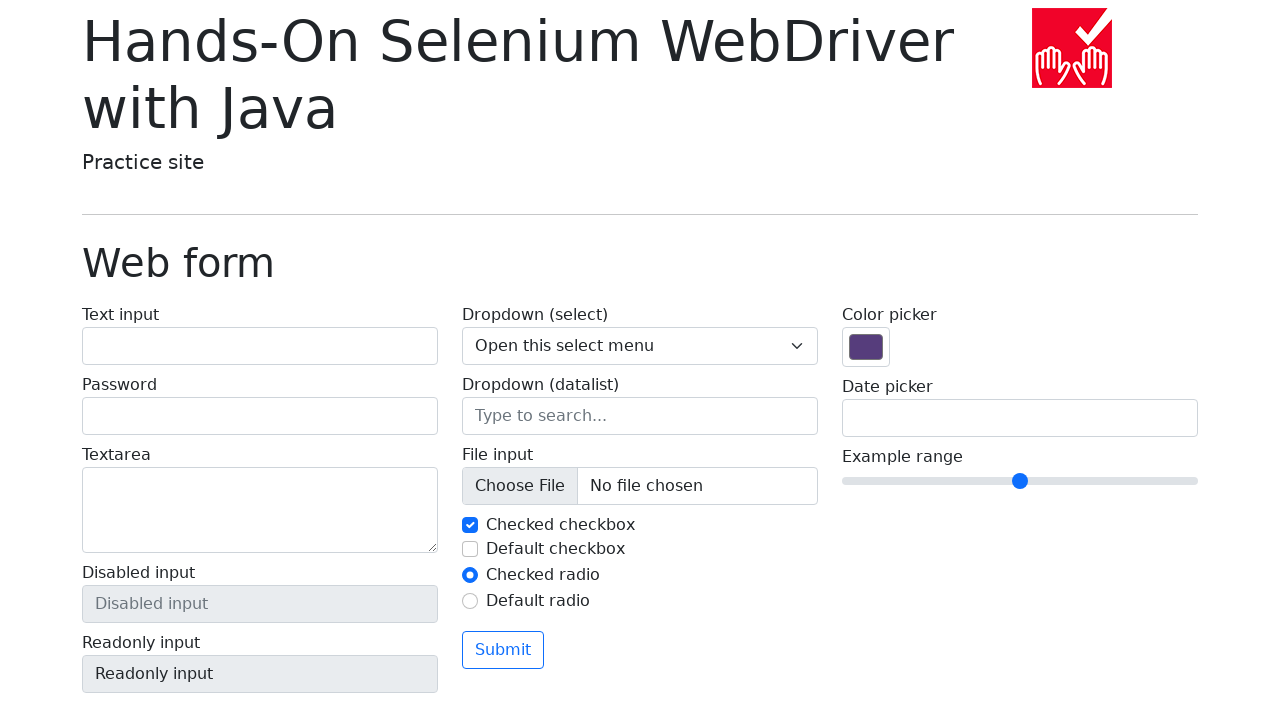

Selected dropdown option by index 1 on select[name='my-select']
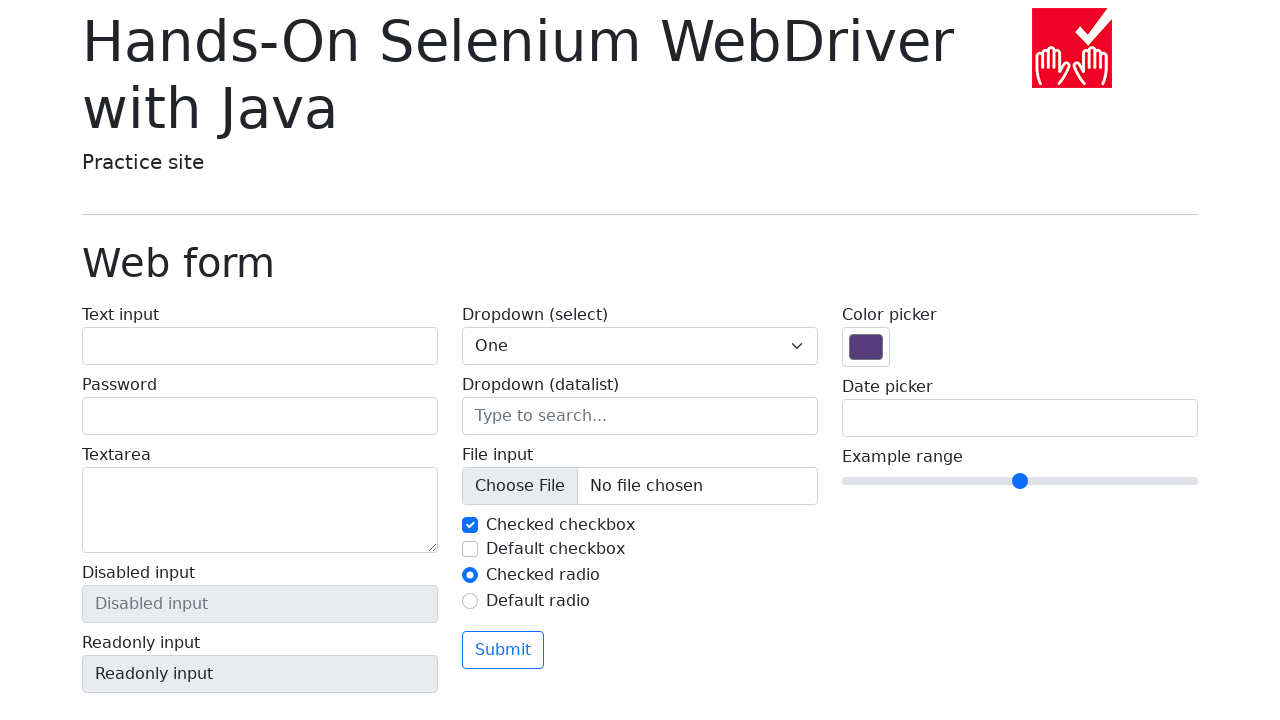

Selected dropdown option with visible text 'Three' on select[name='my-select']
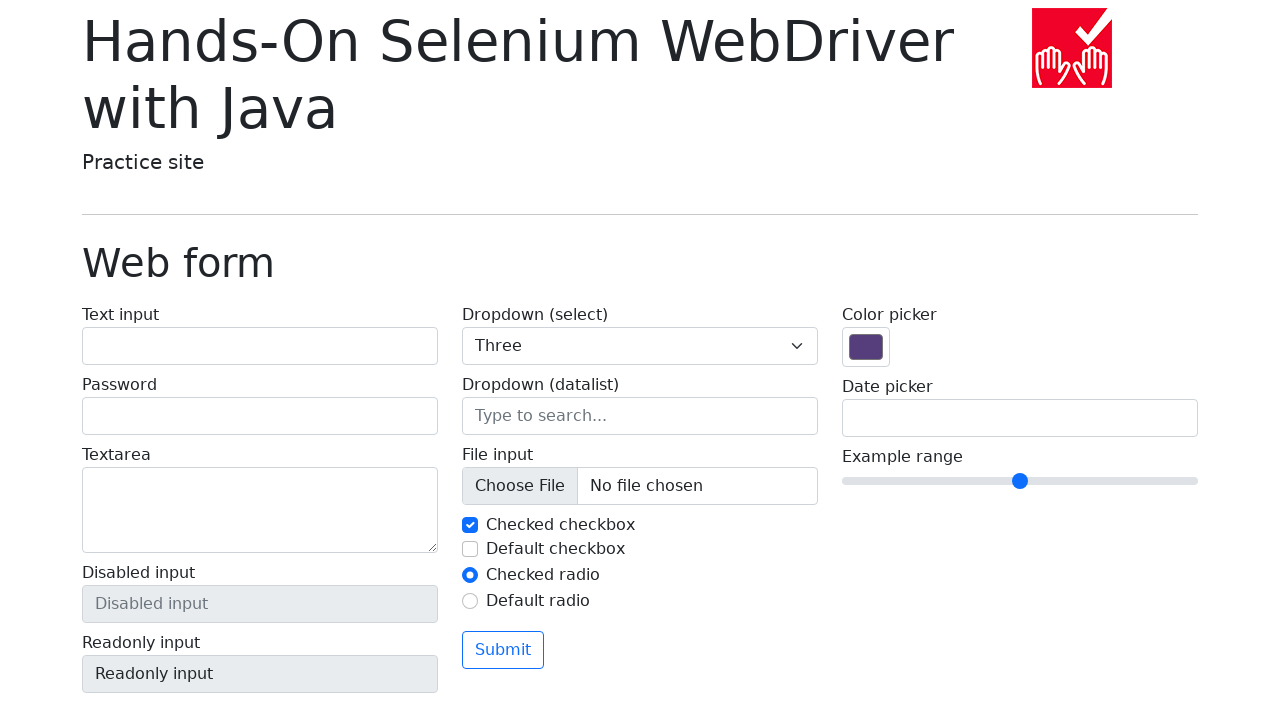

Selected dropdown option with value '2' on select[name='my-select']
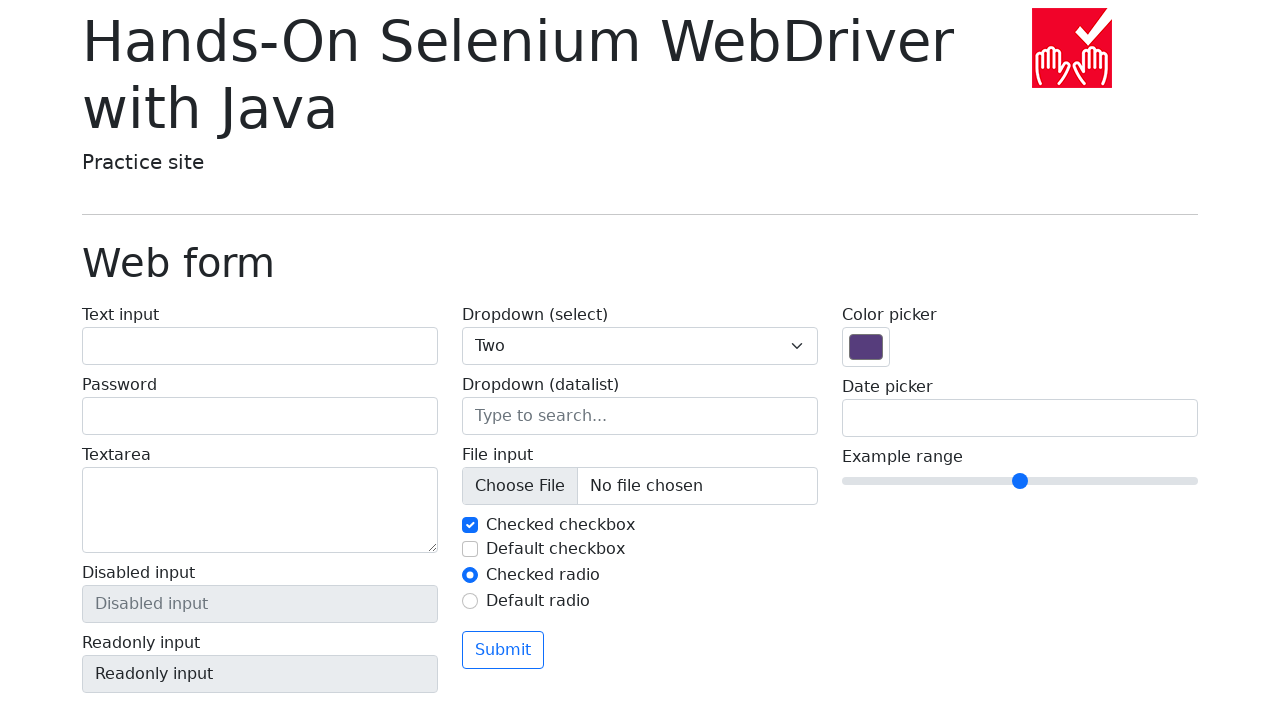

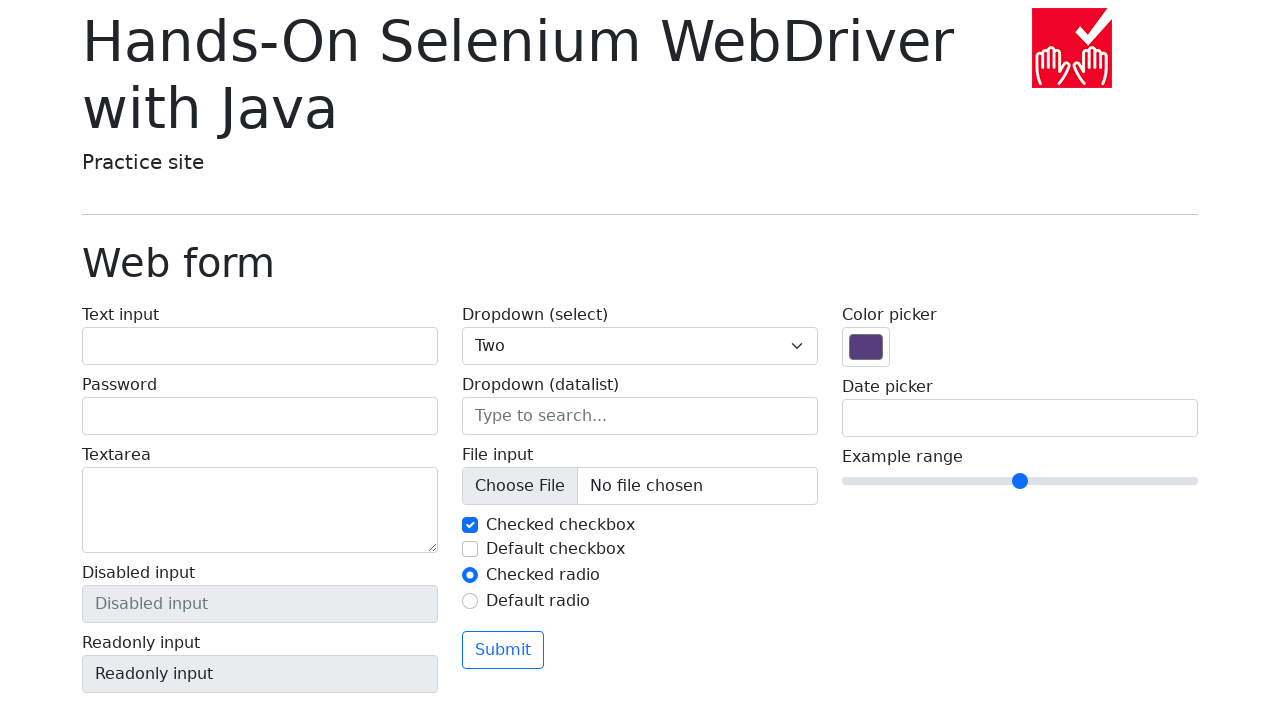